Tests a web form by filling in a text field and submitting the form, then verifying the success message

Starting URL: https://www.selenium.dev/selenium/web/web-form.html

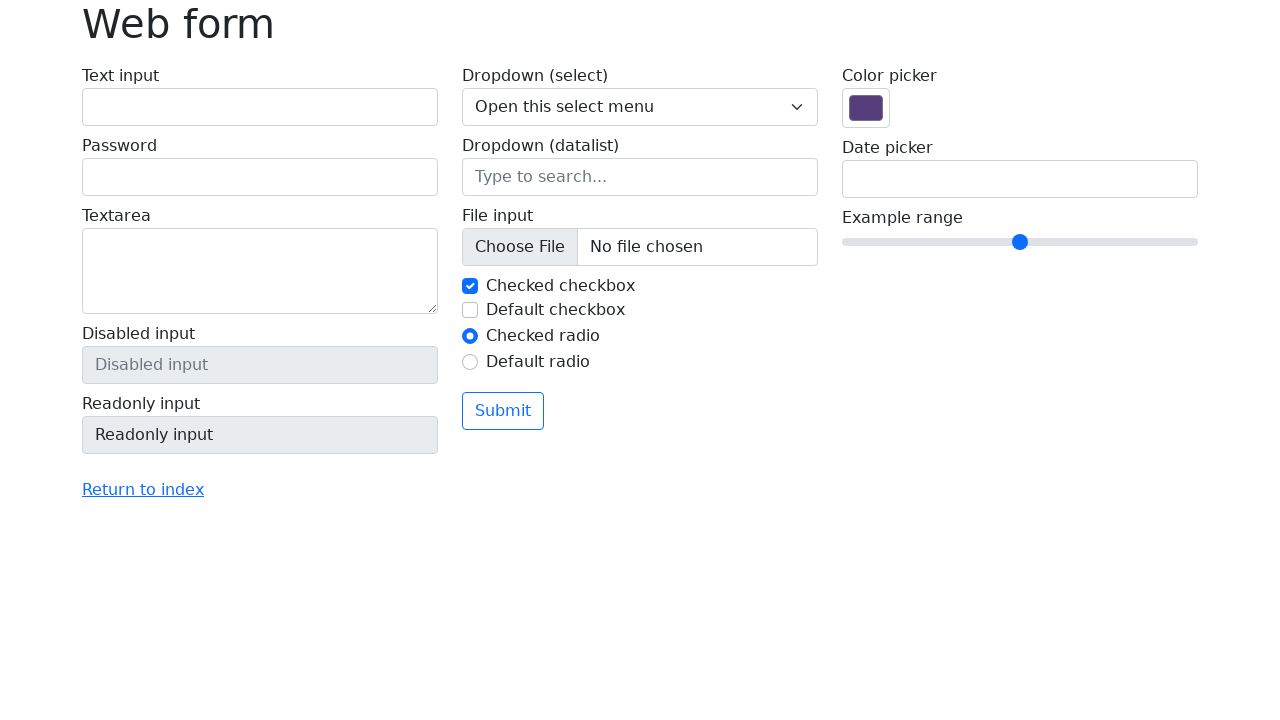

Waited for text input field to be ready
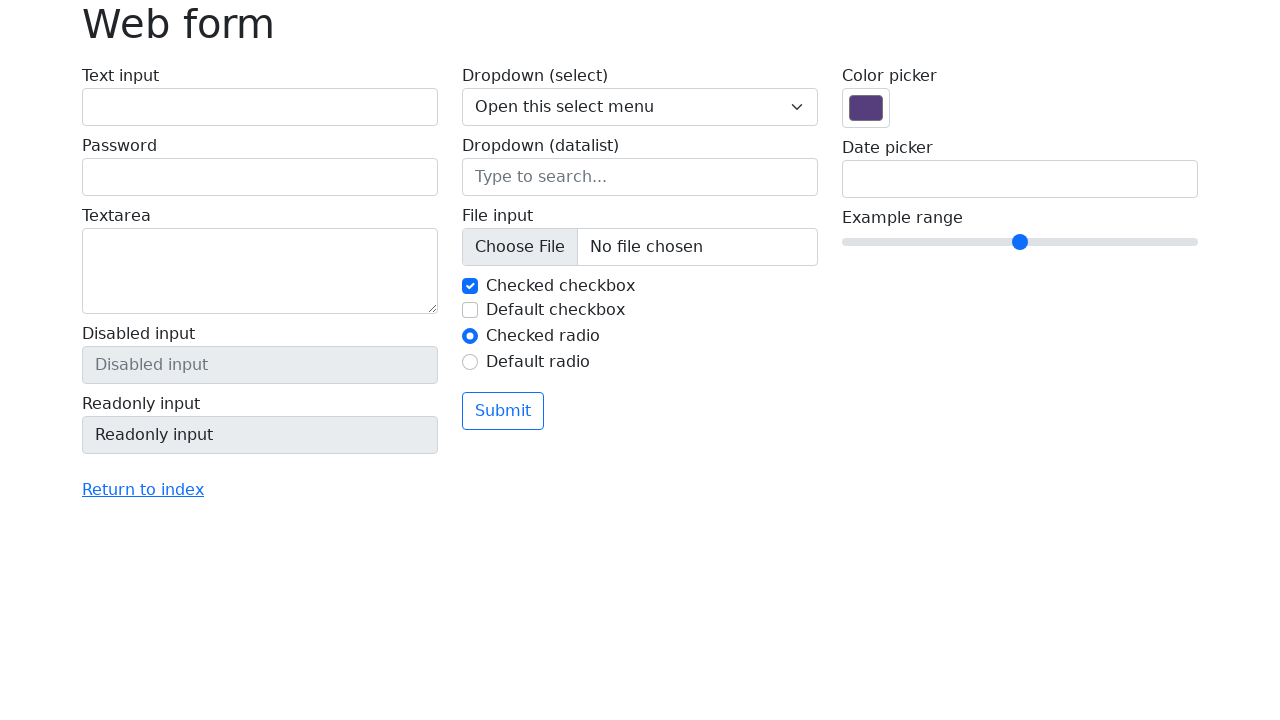

Filled text input field with 'Selenium' on input[name='my-text']
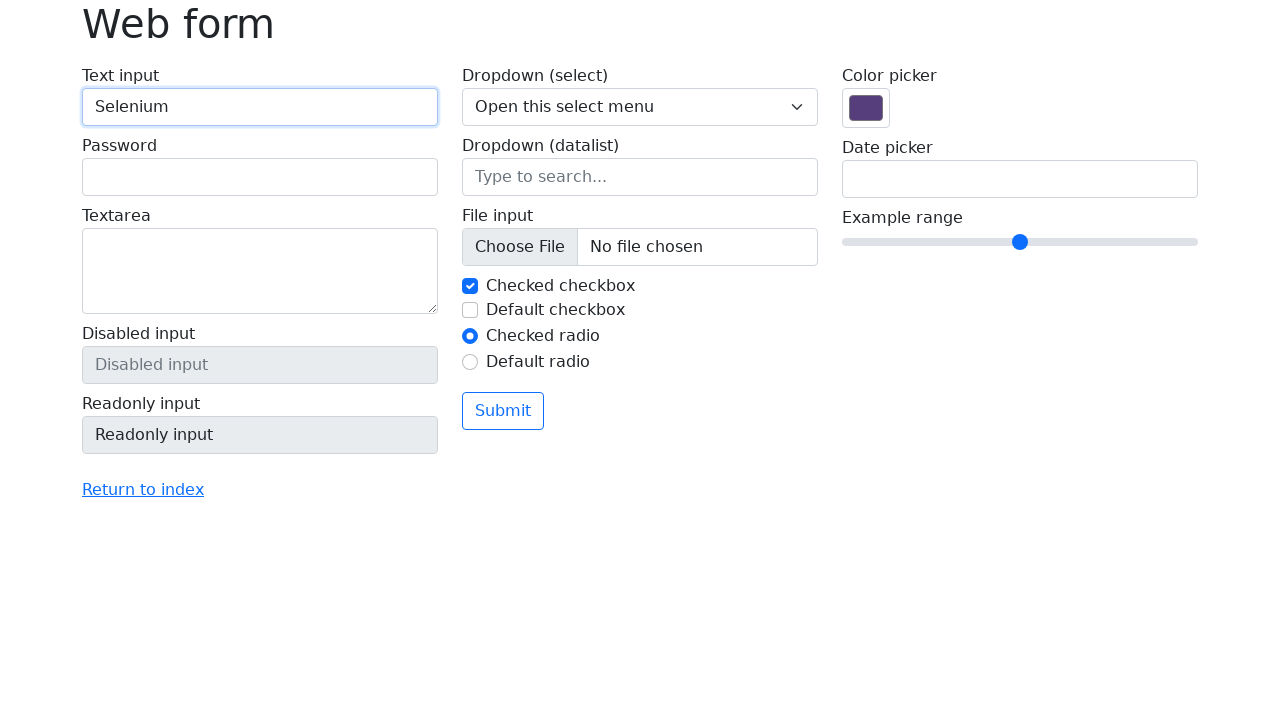

Clicked the submit button at (503, 411) on button
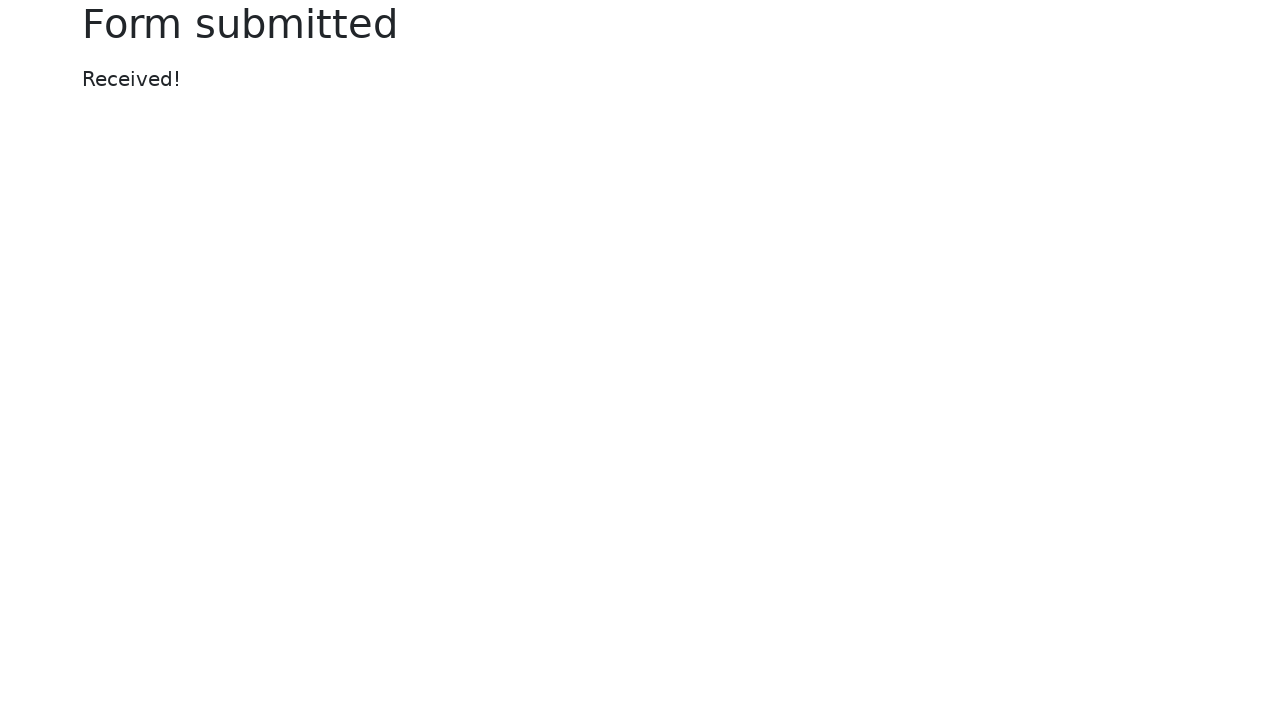

Success message element appeared
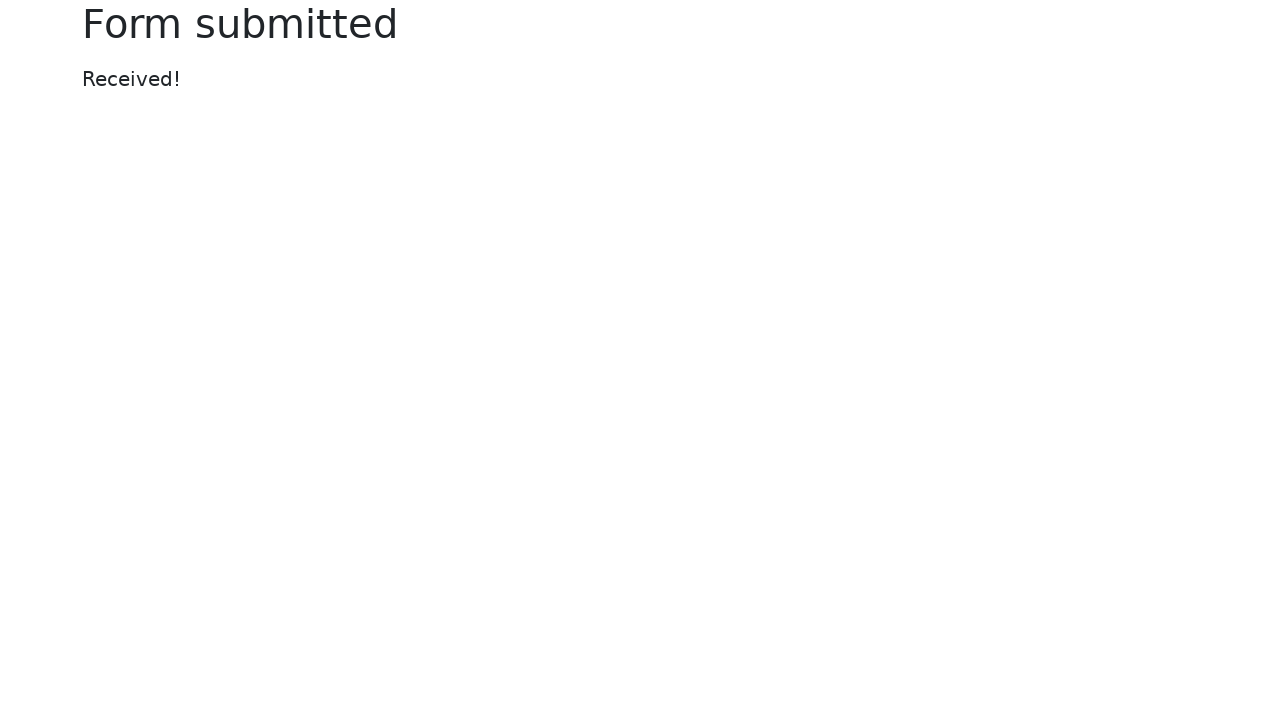

Retrieved success message text content
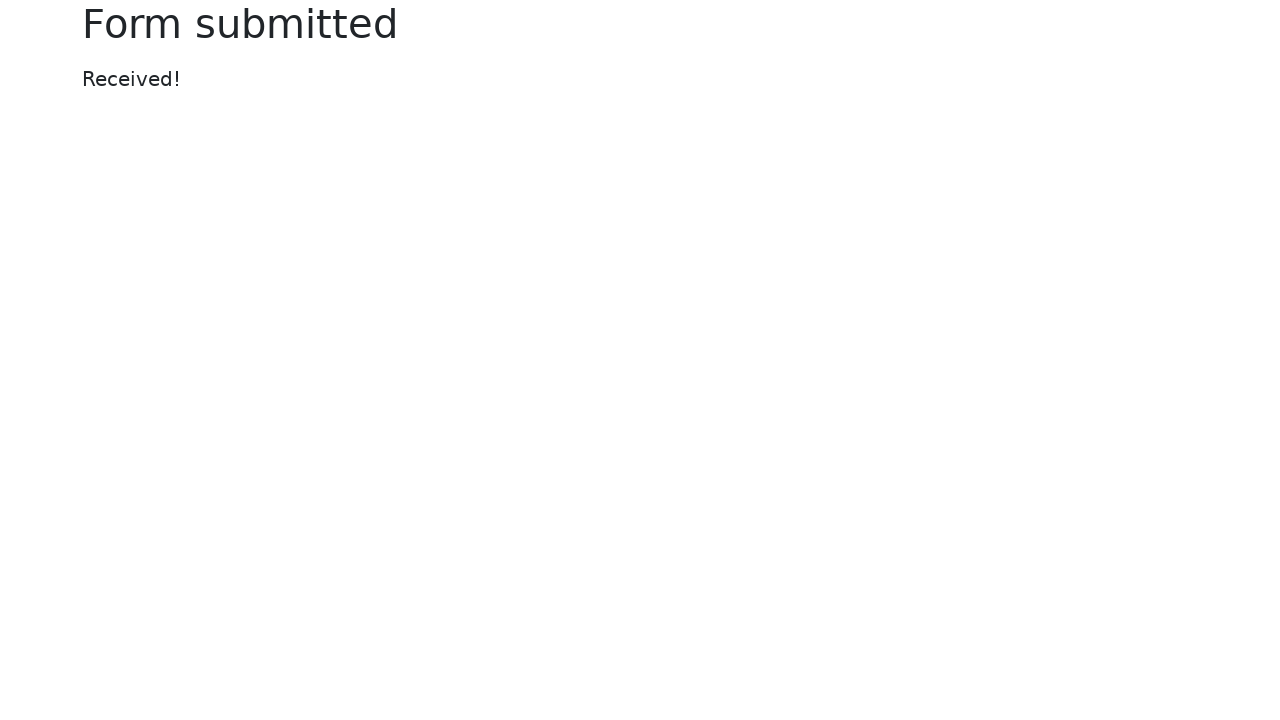

Verified success message equals 'Received!'
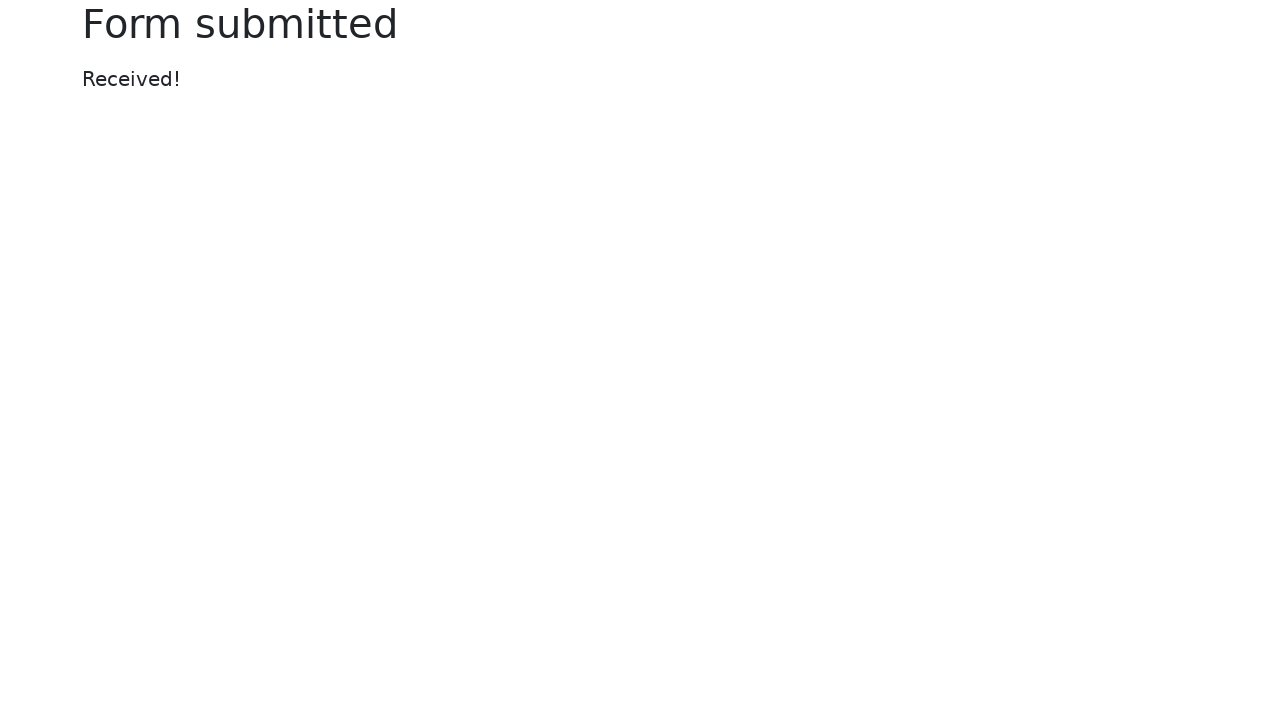

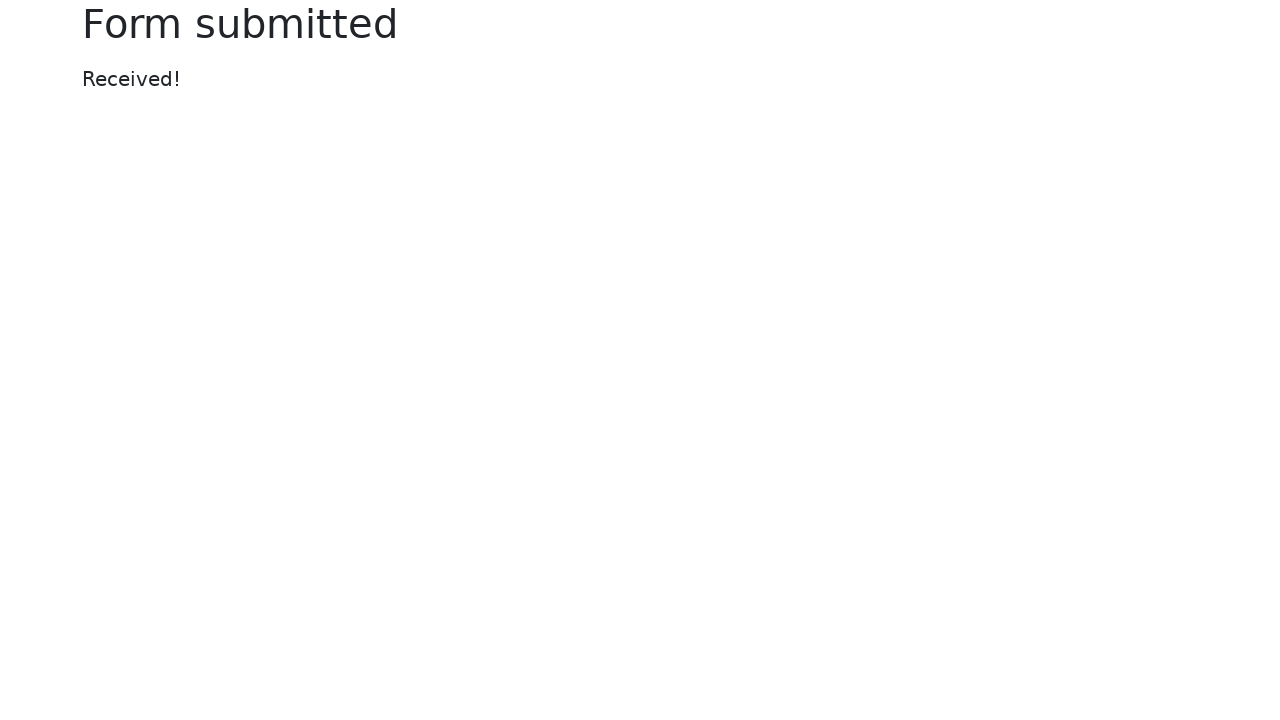